Tests registration form validation with password containing only uppercase letters, verifying the lowercase character requirement error.

Starting URL: https://anatoly-karpovich.github.io/demo-login-form/

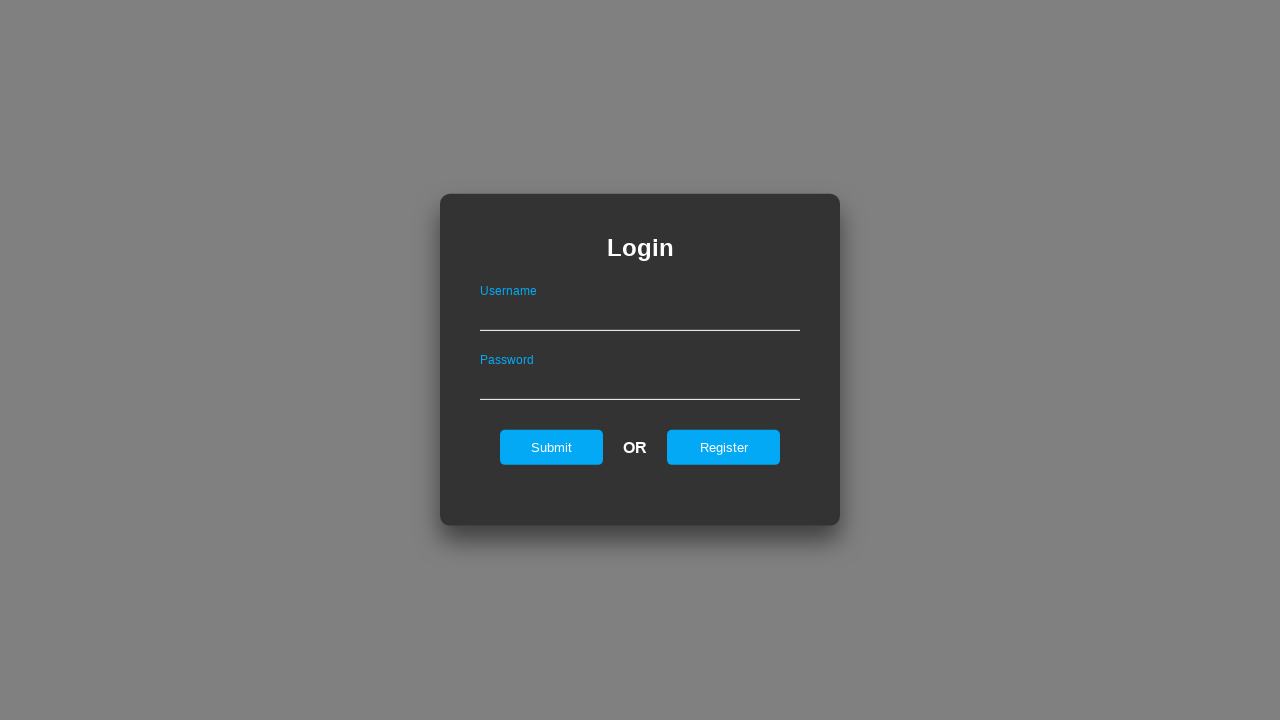

Clicked register link to navigate to registration form at (724, 447) on #registerOnLogin
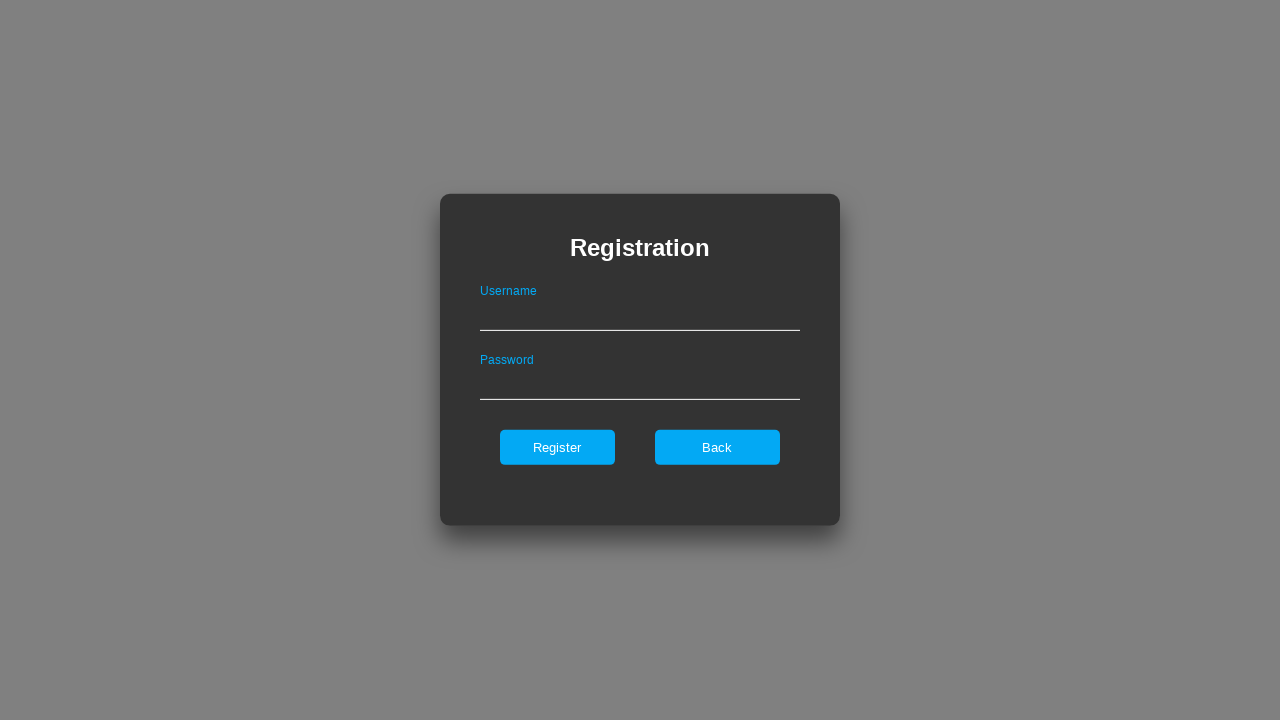

Filled username field with 'AlexQA' on #userNameOnRegister
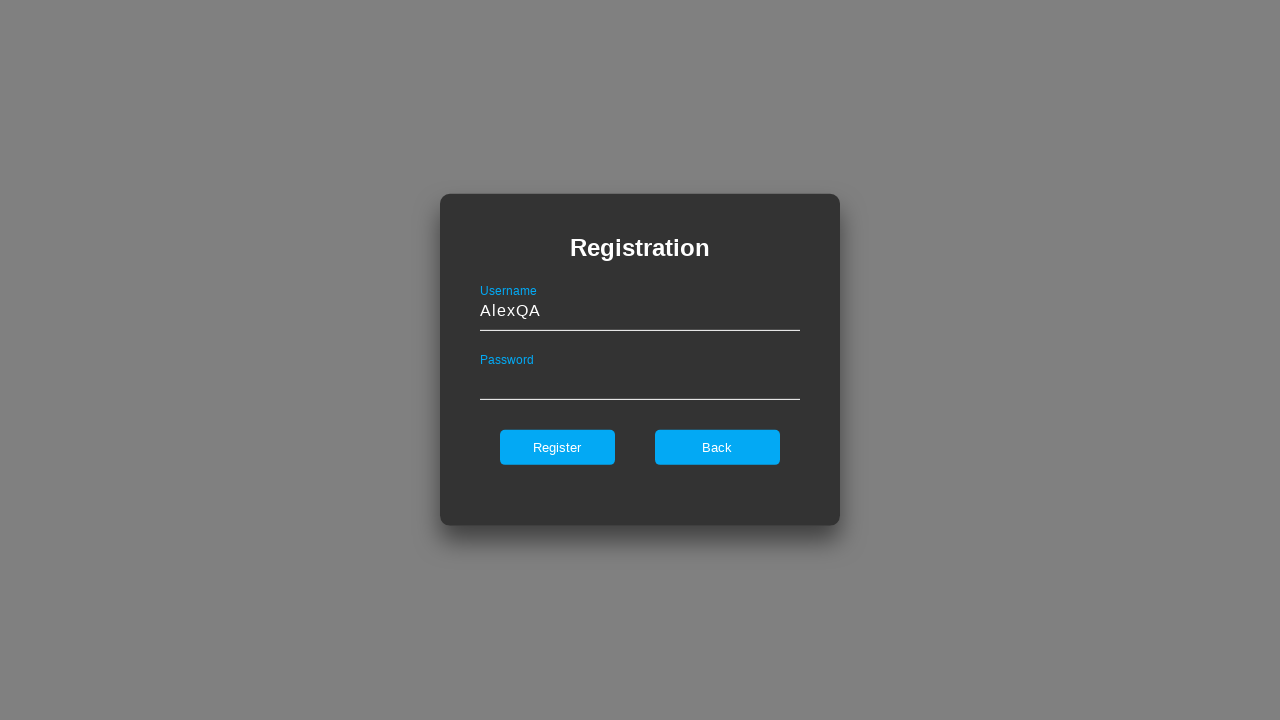

Filled password field with all-uppercase password 'QWERTYUIO' on #passwordOnRegister
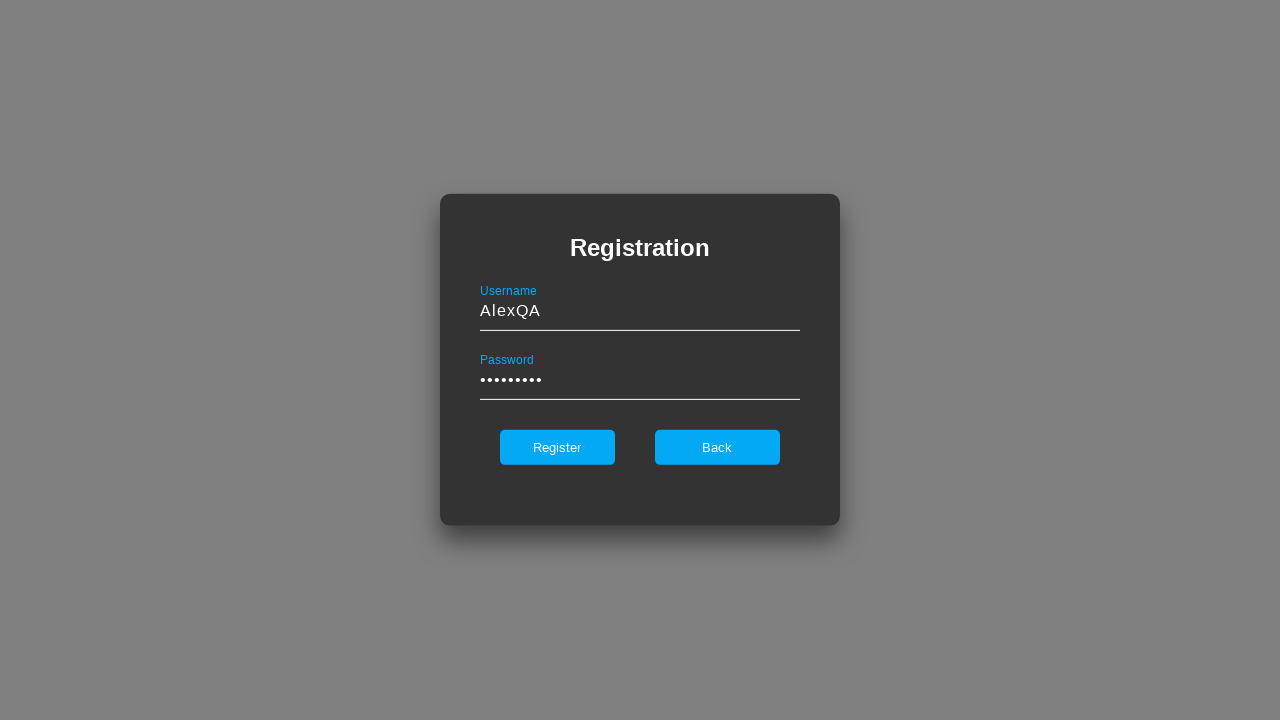

Clicked register button to attempt registration at (557, 447) on #register
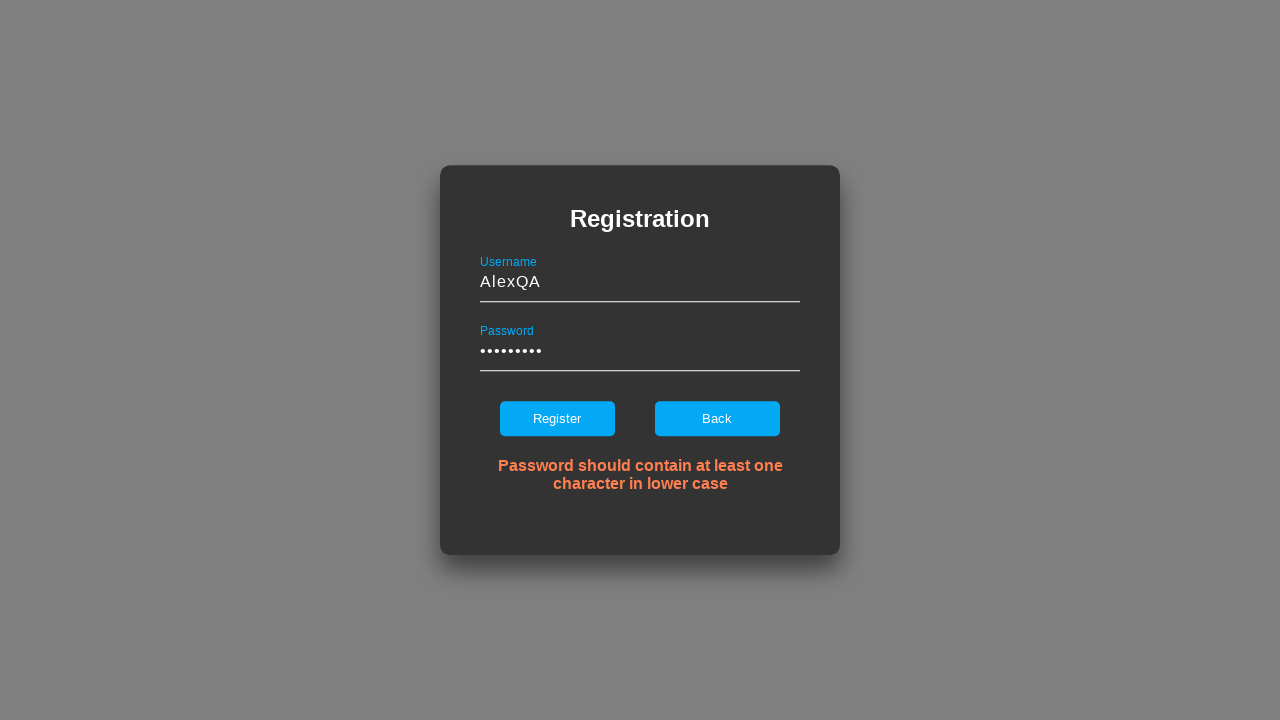

Verified error message confirming lowercase character requirement validation
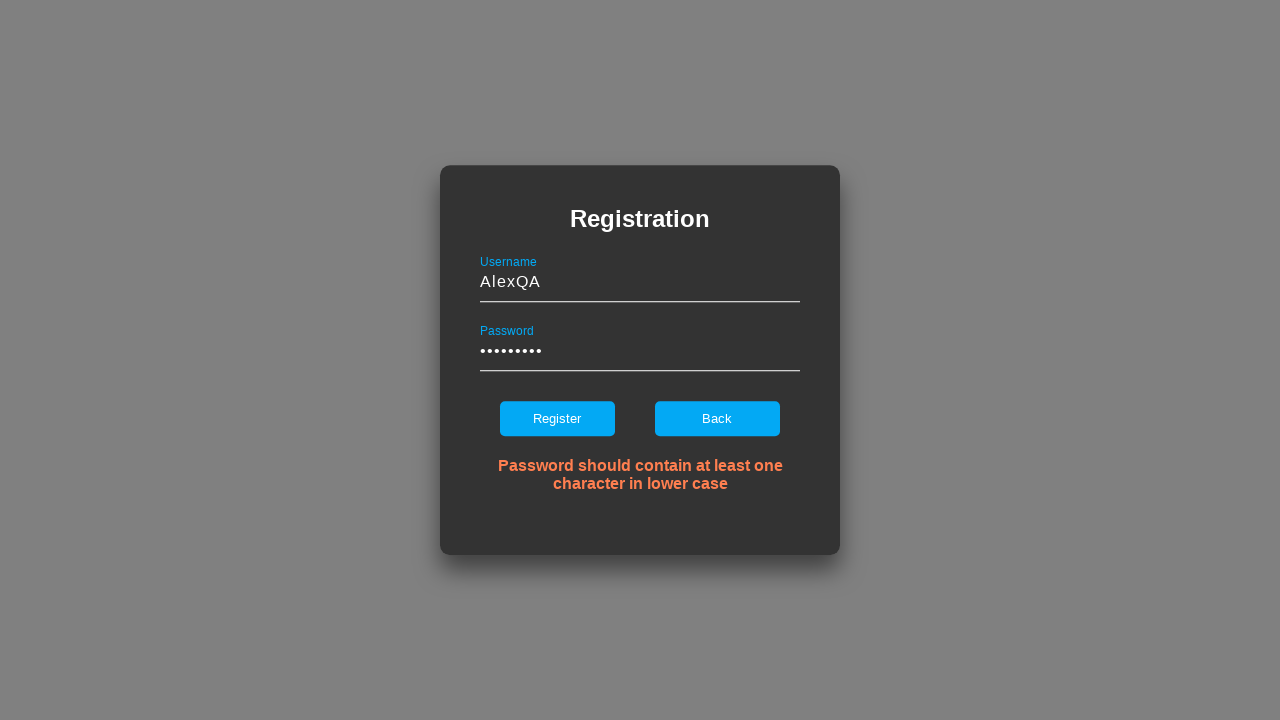

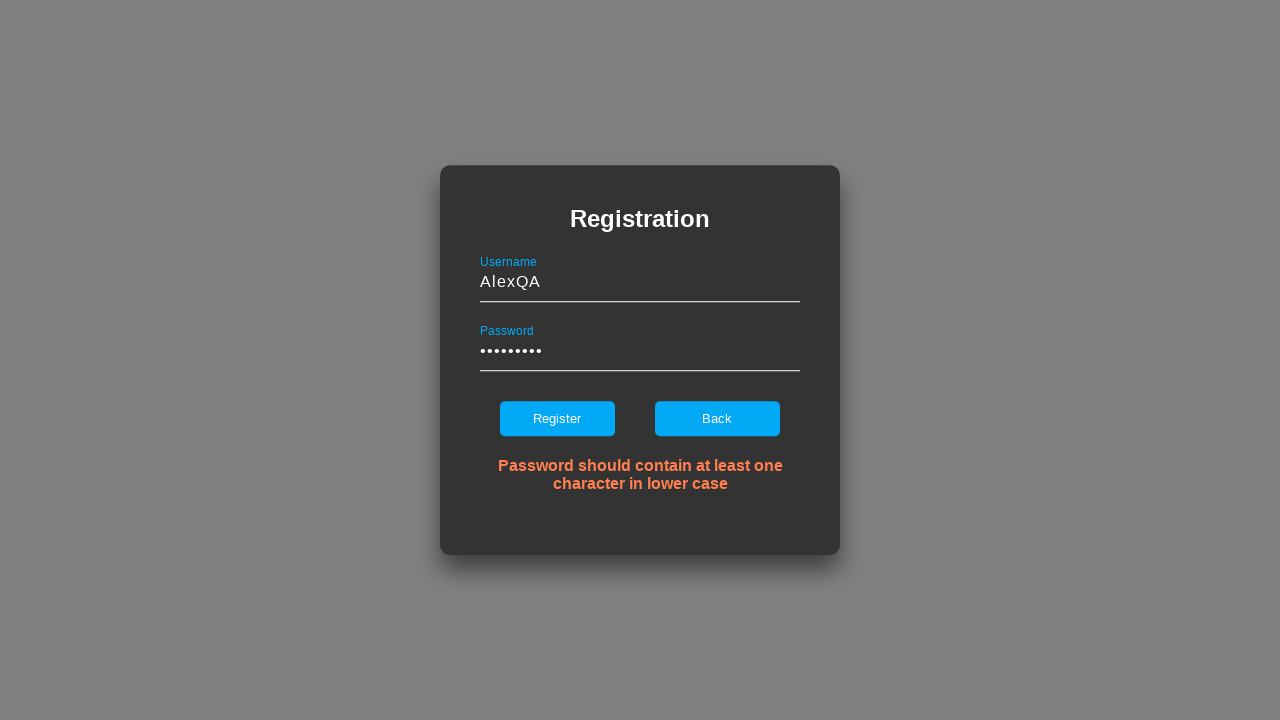